Tests marking individual todo items as complete by checking their checkboxes

Starting URL: https://demo.playwright.dev/todomvc

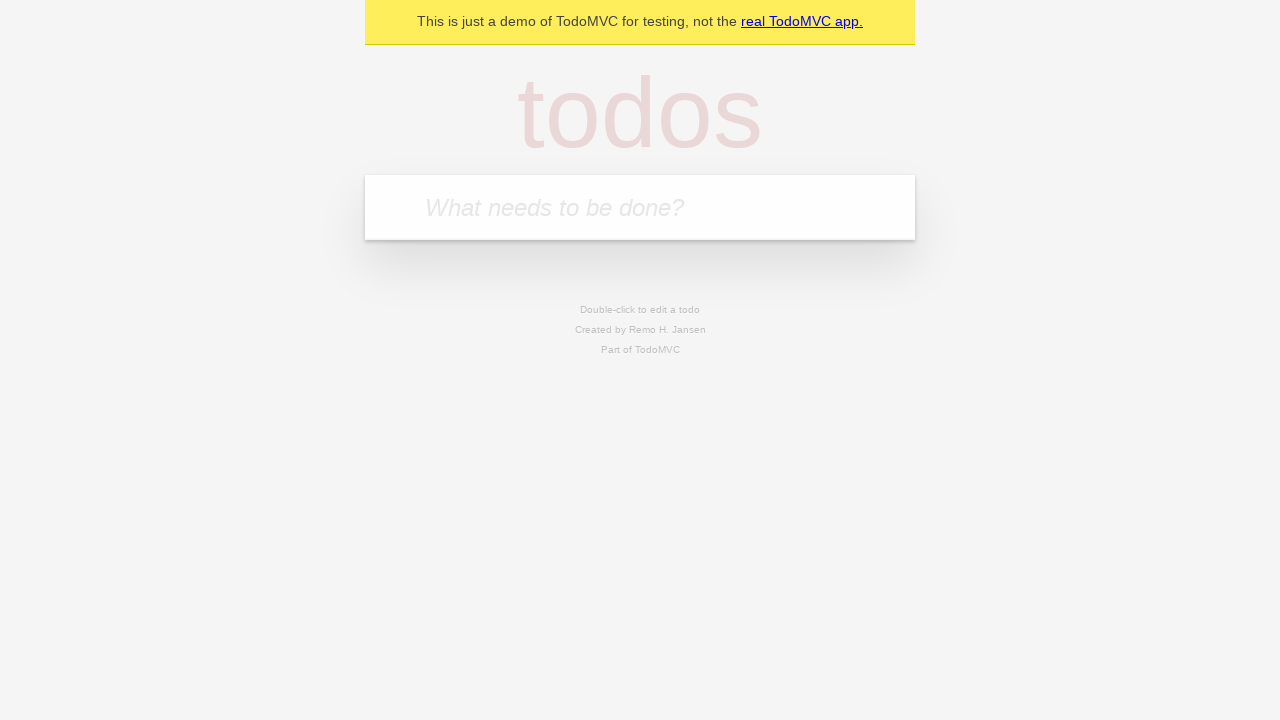

Located the 'What needs to be done?' input field
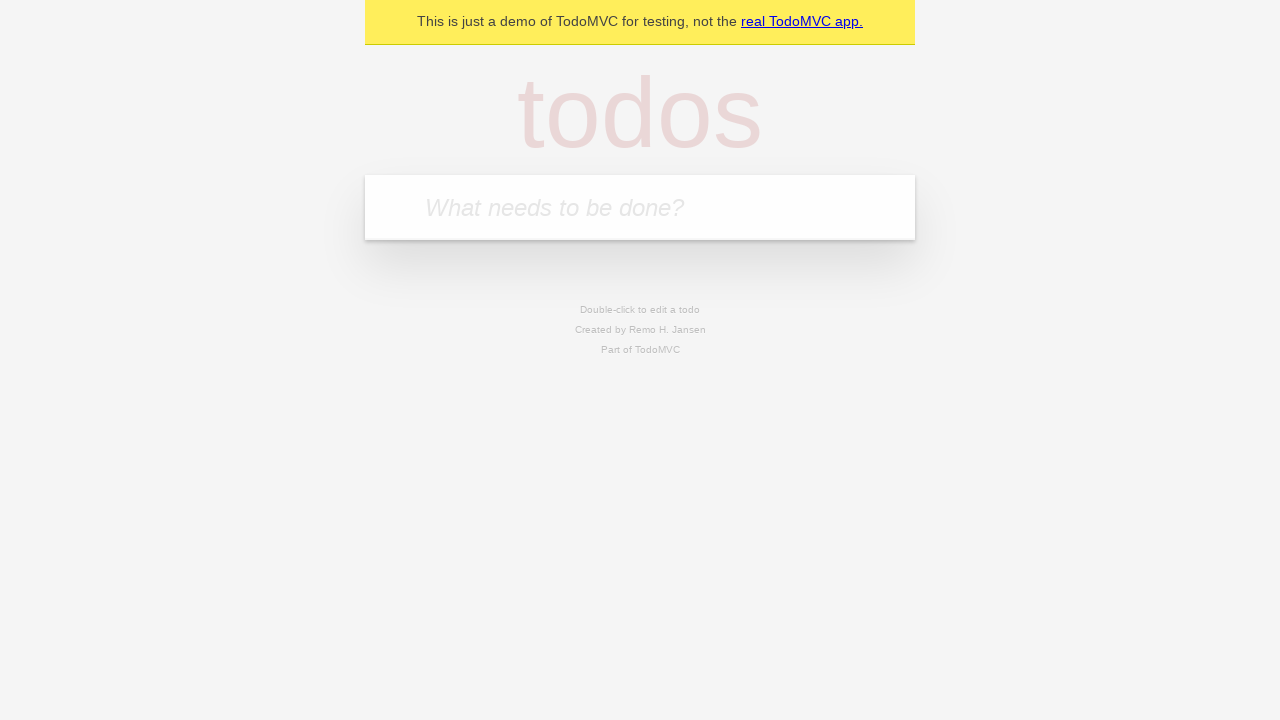

Filled input field with 'buy some cheese' on internal:attr=[placeholder="What needs to be done?"i]
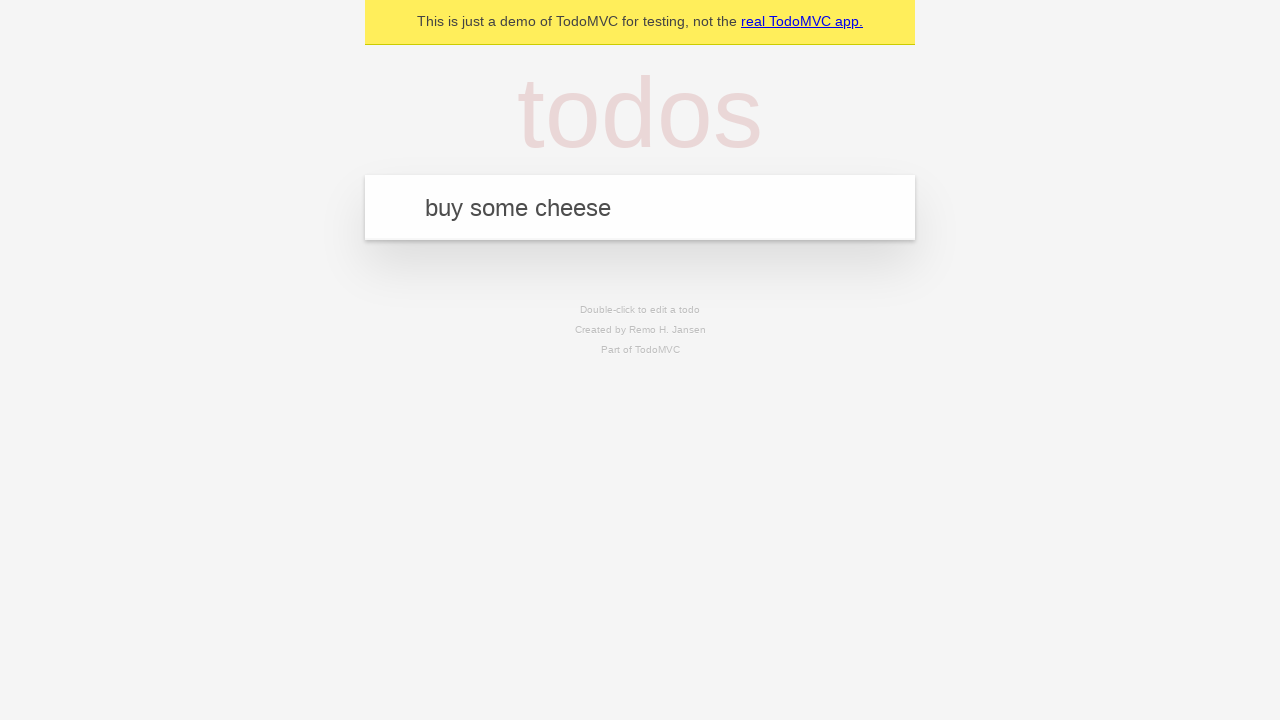

Pressed Enter to create todo item 'buy some cheese' on internal:attr=[placeholder="What needs to be done?"i]
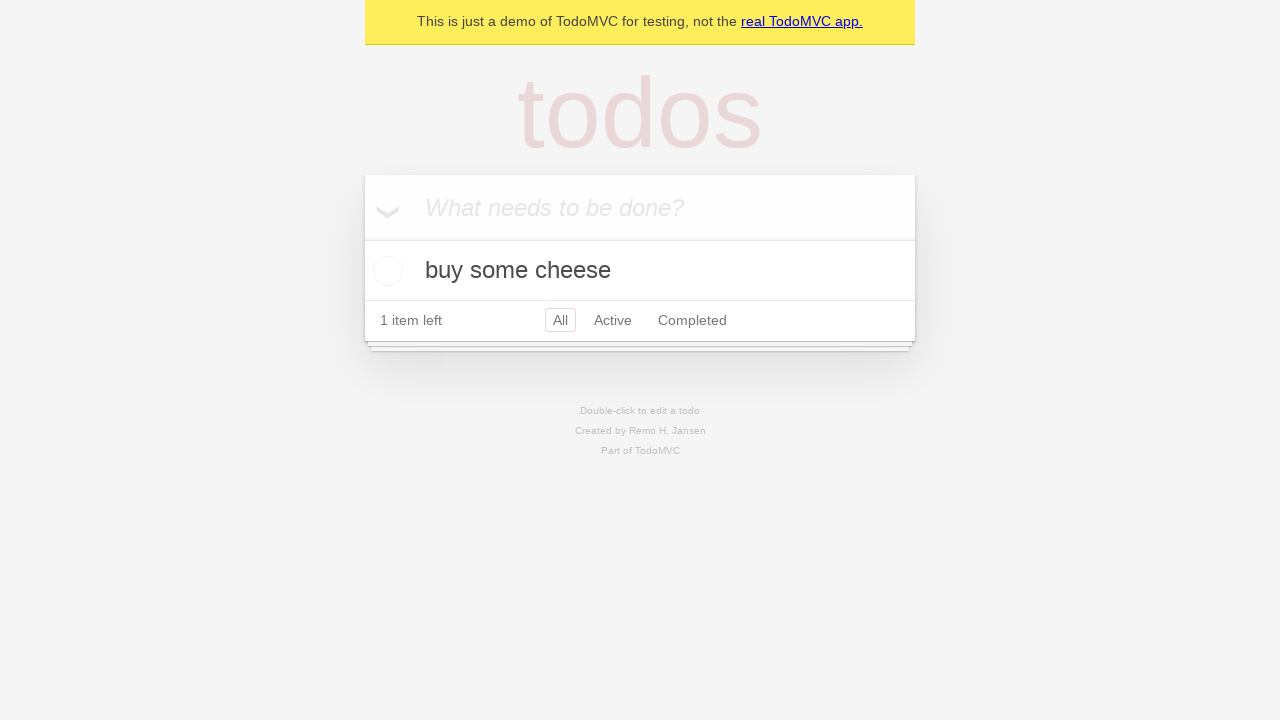

Filled input field with 'feed the cat' on internal:attr=[placeholder="What needs to be done?"i]
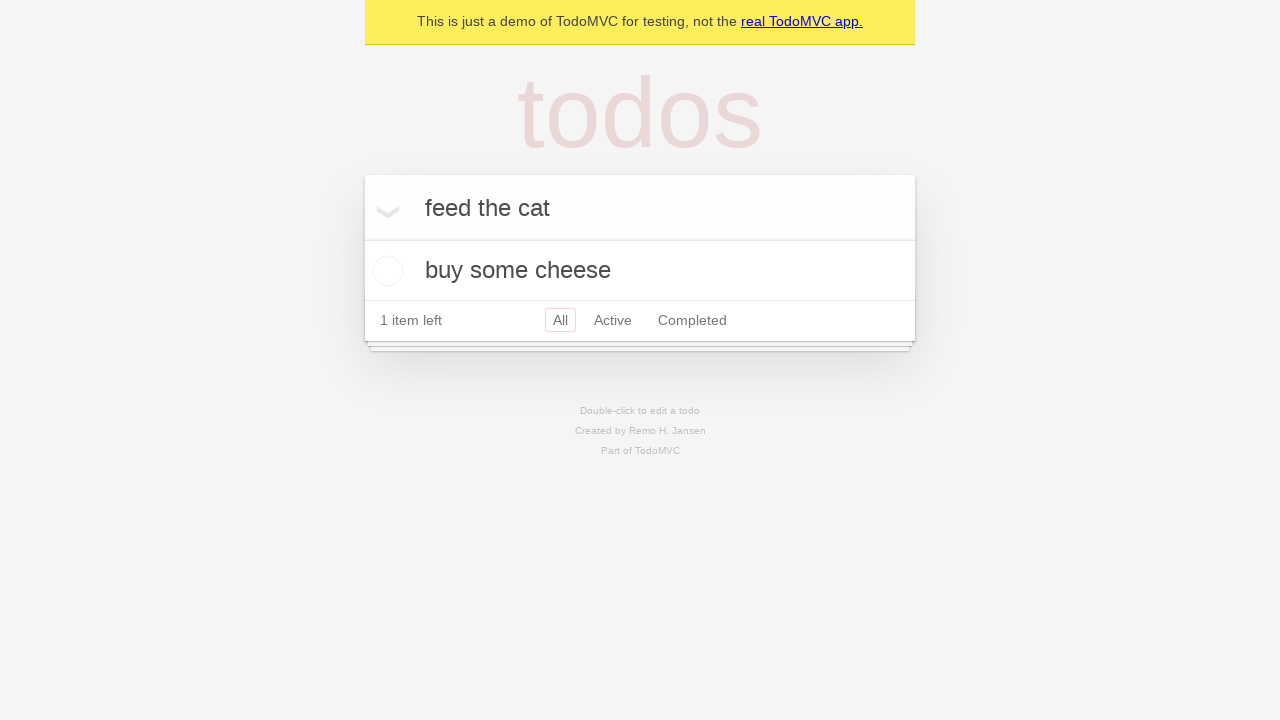

Pressed Enter to create todo item 'feed the cat' on internal:attr=[placeholder="What needs to be done?"i]
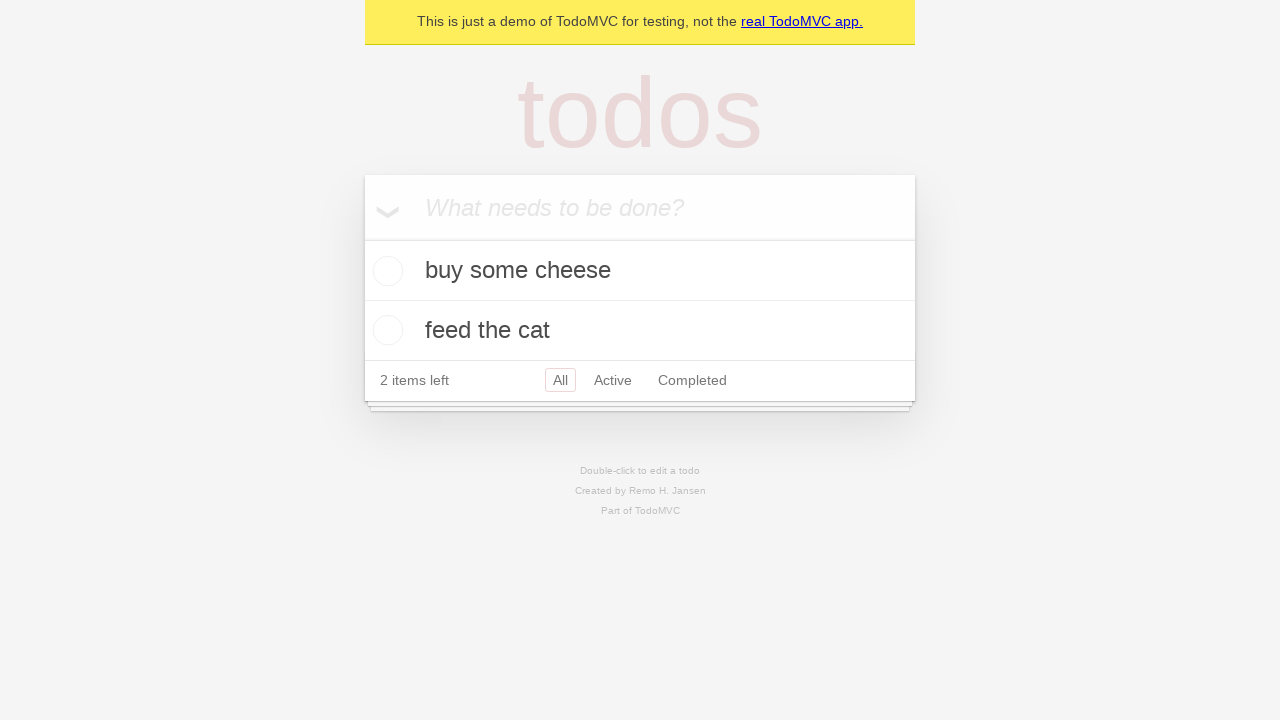

Waited for second todo item to be added
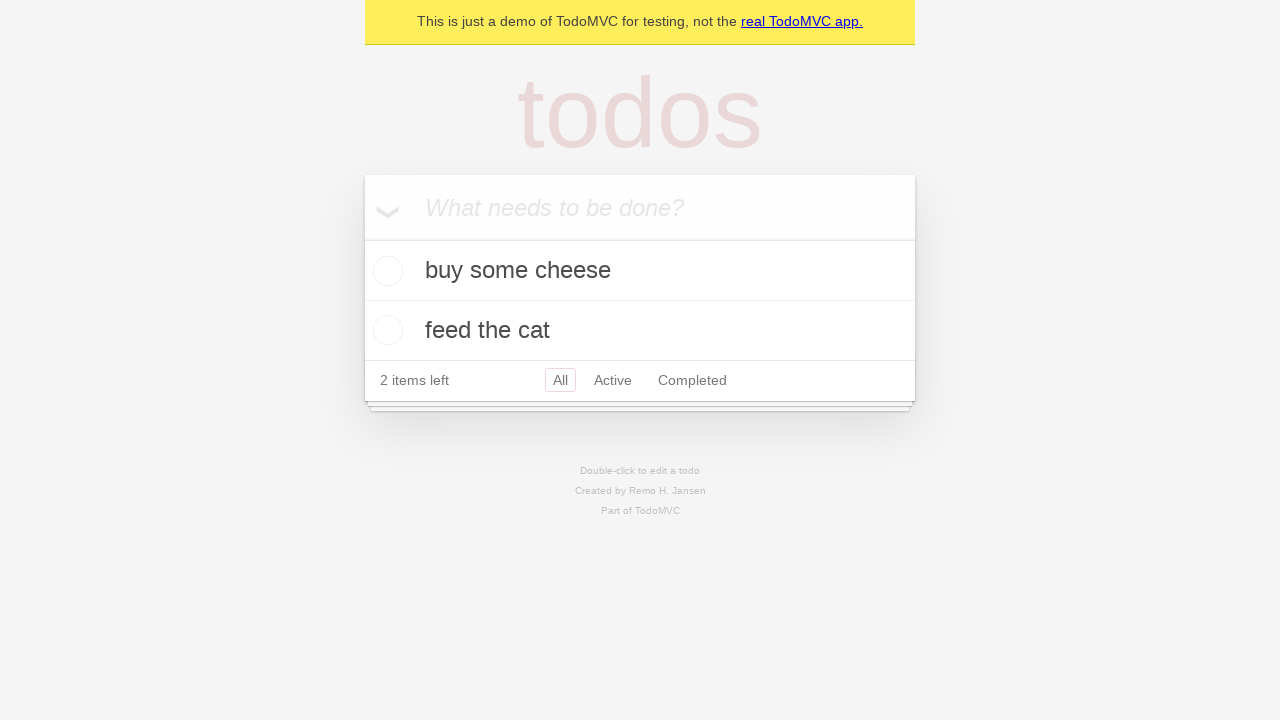

Located first todo item
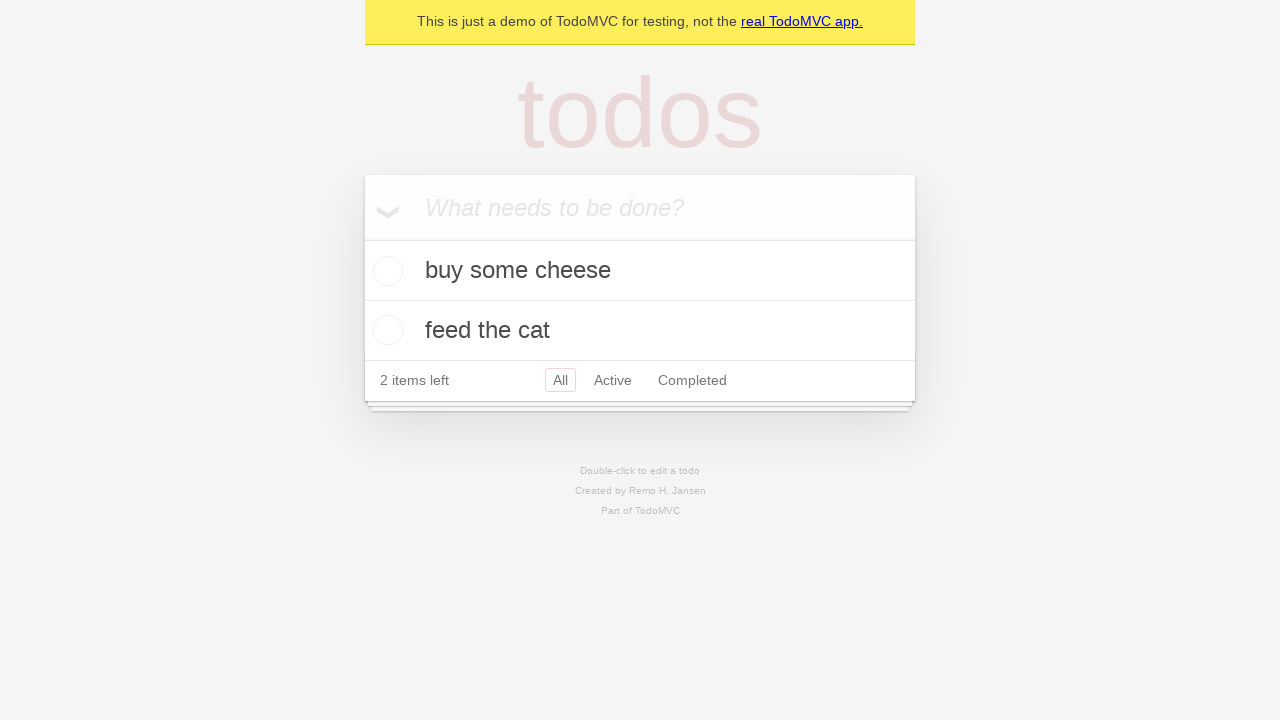

Marked first todo item as complete by checking its checkbox at (385, 271) on internal:testid=[data-testid="todo-item"s] >> nth=0 >> internal:role=checkbox
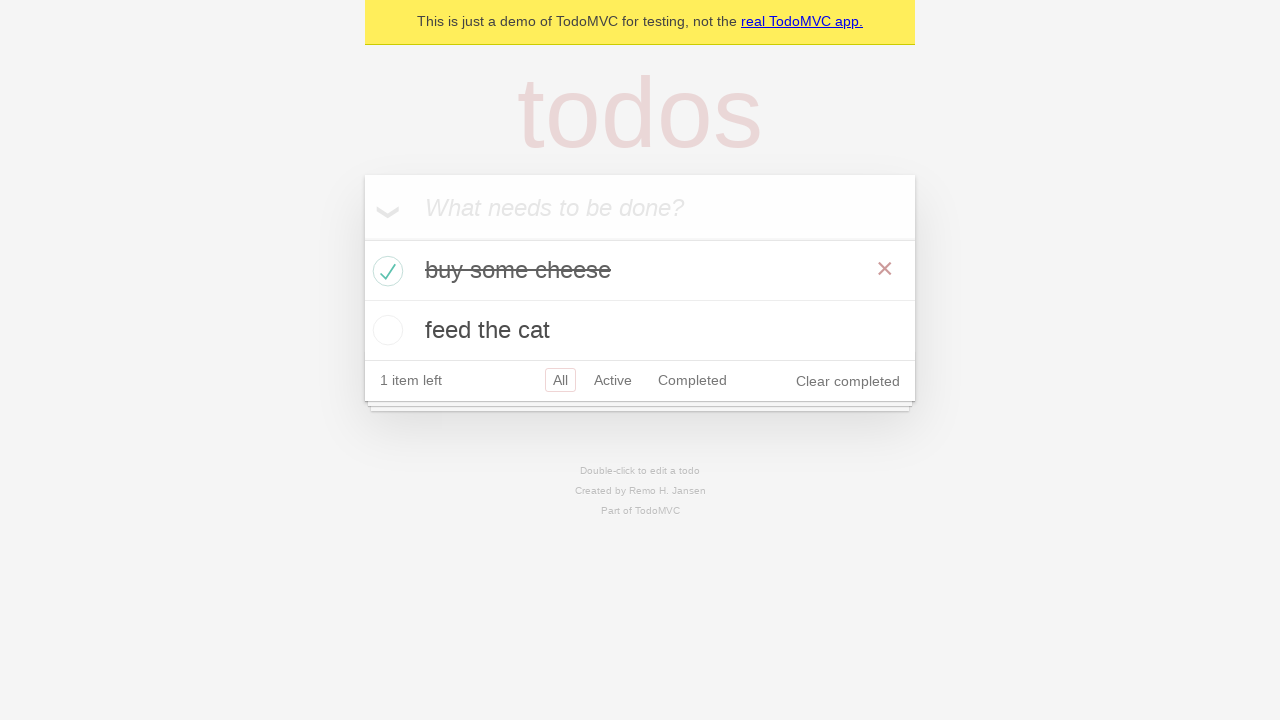

Located second todo item
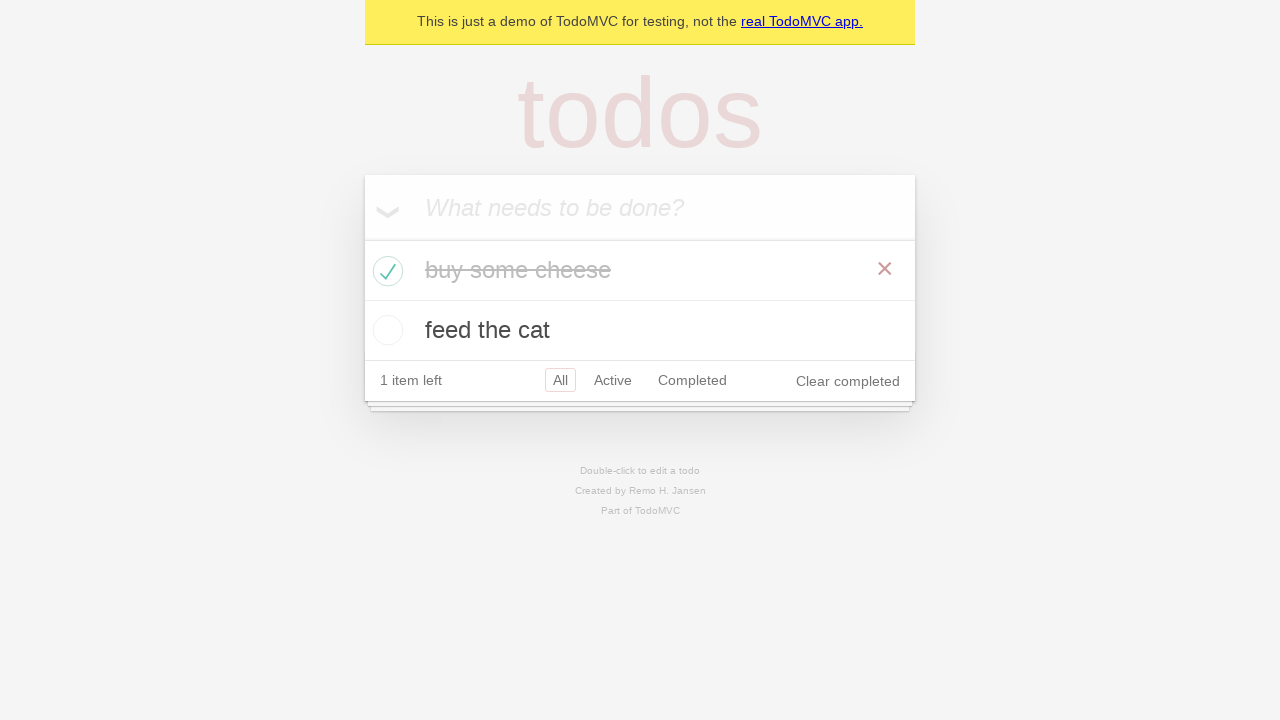

Marked second todo item as complete by checking its checkbox at (385, 330) on internal:testid=[data-testid="todo-item"s] >> nth=1 >> internal:role=checkbox
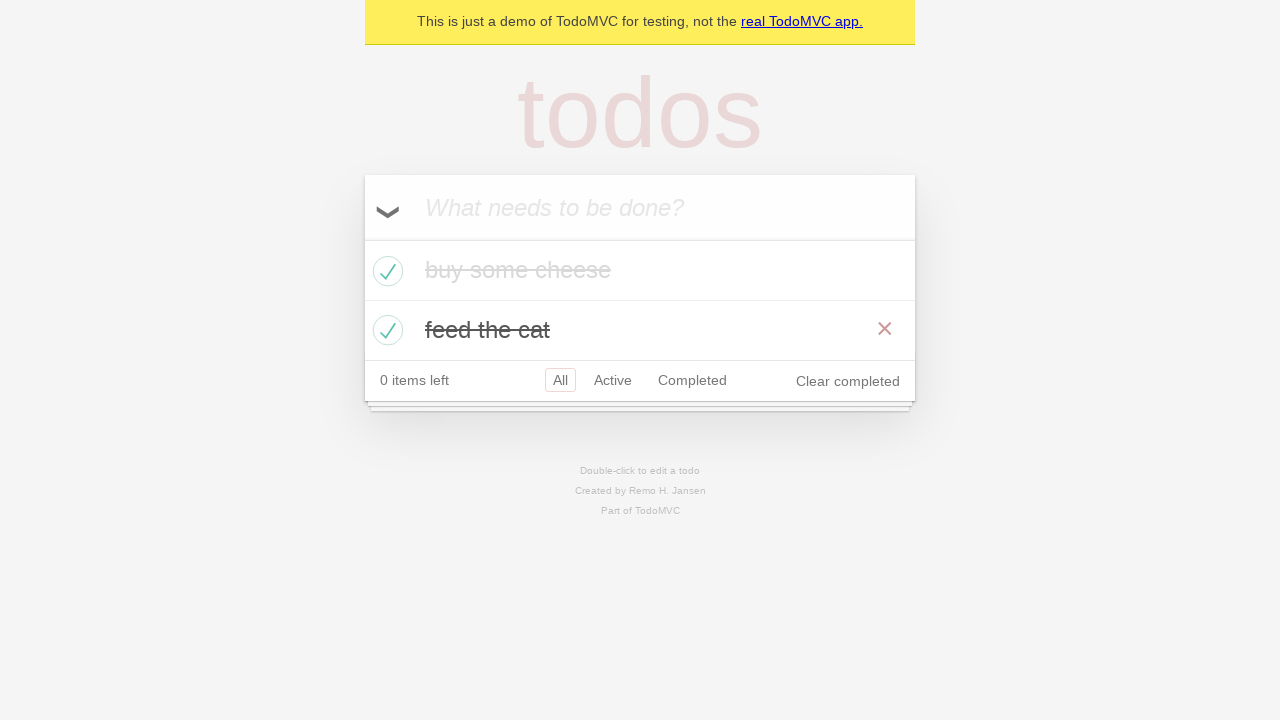

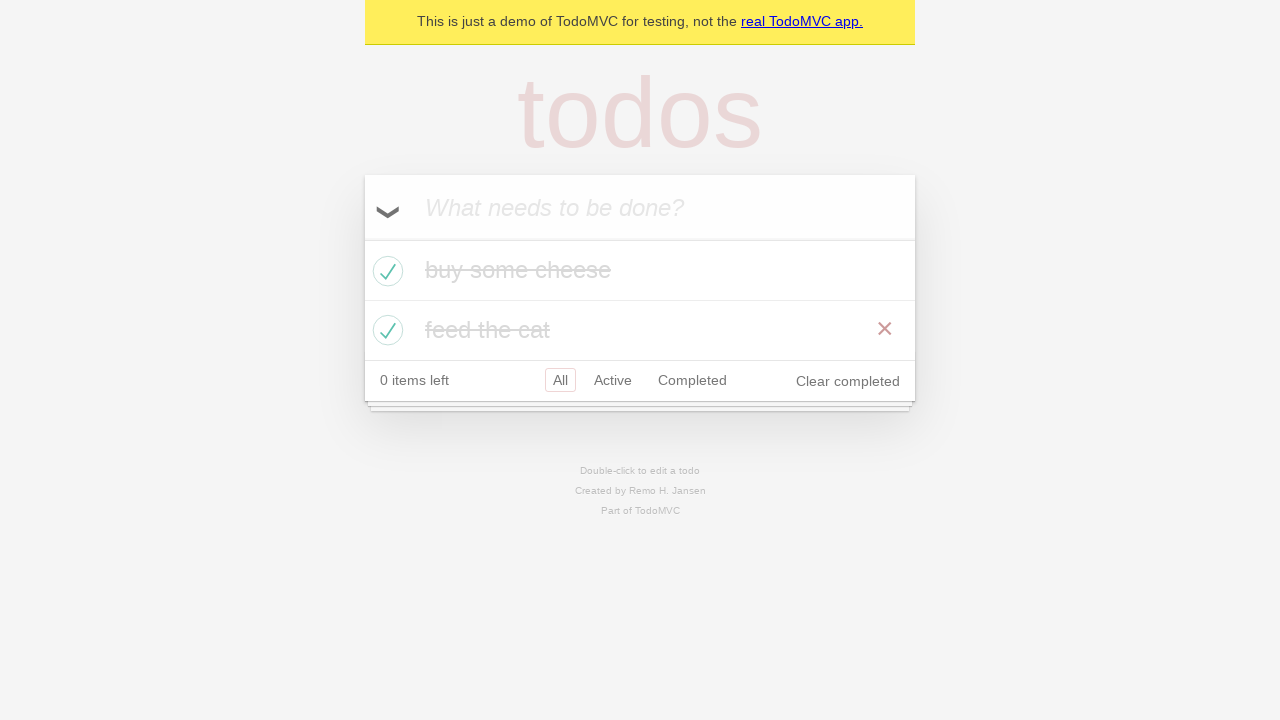